Tests navigation by clicking on the A/B Testing link and extracting paragraph text from the resulting page

Starting URL: https://practice.cydeo.com/

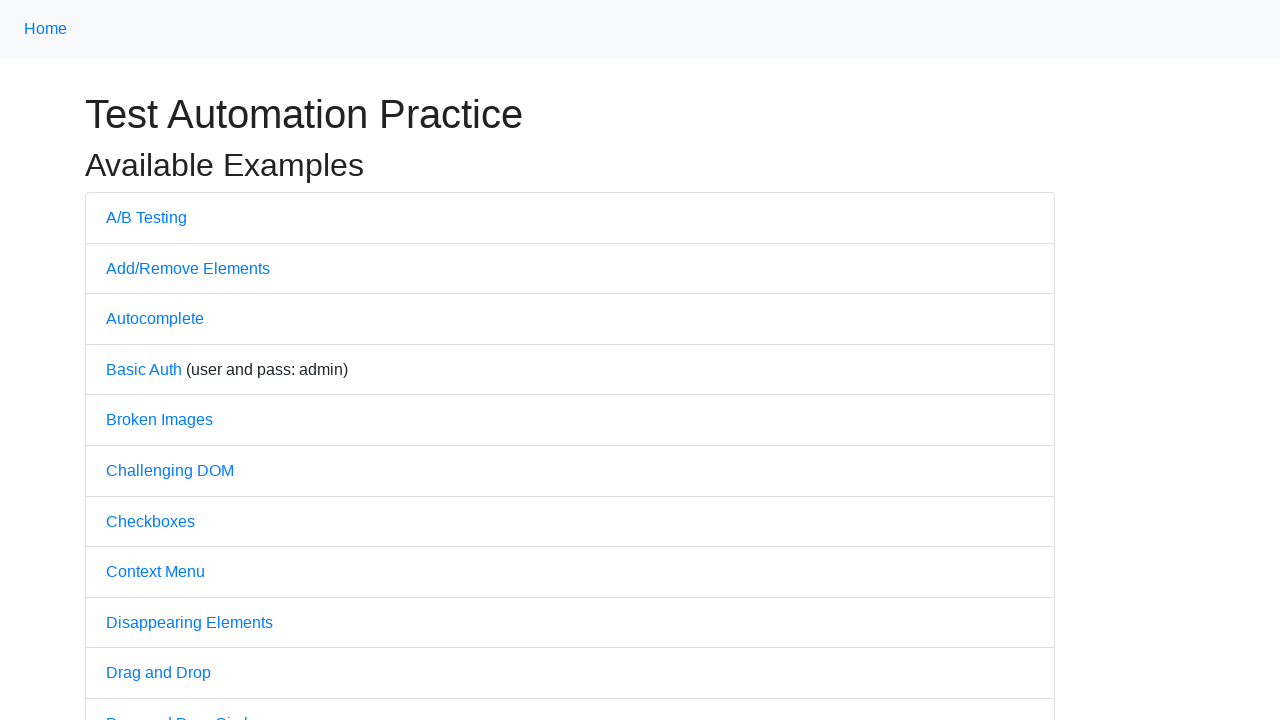

Clicked on A/B Testing link at (146, 217) on text='A/B Testing'
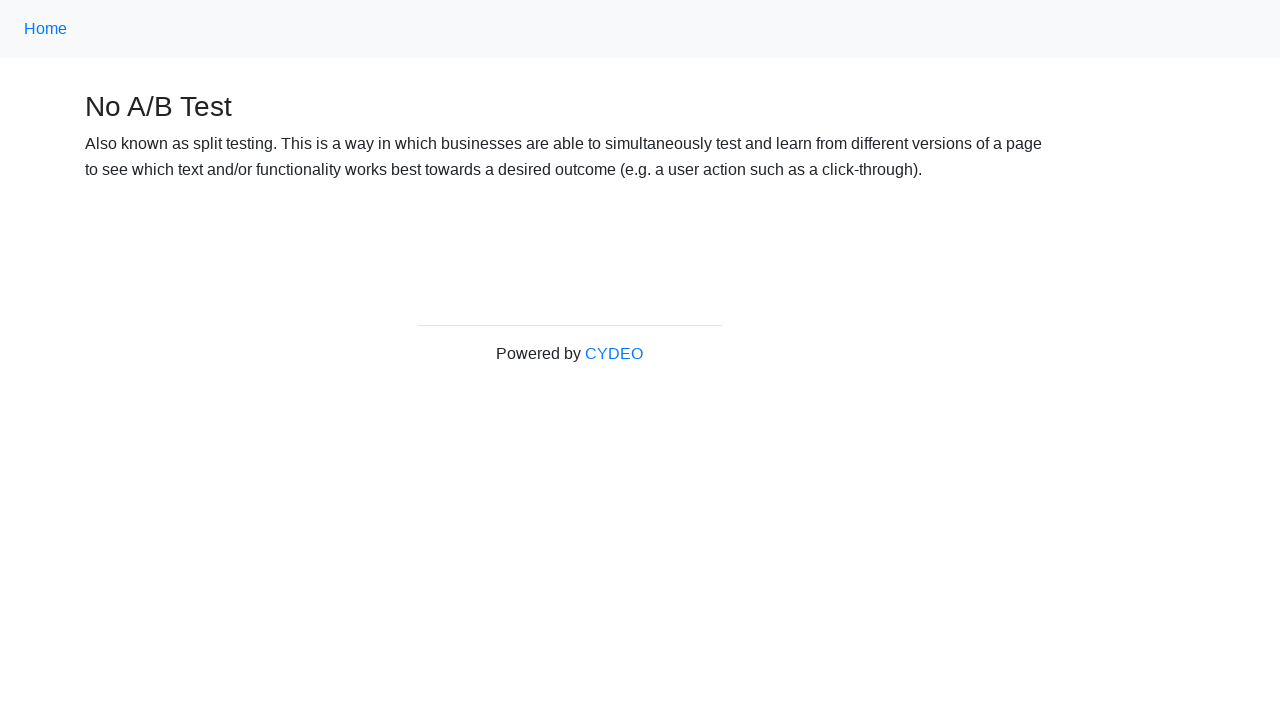

Waited for paragraph text to load on A/B Testing page
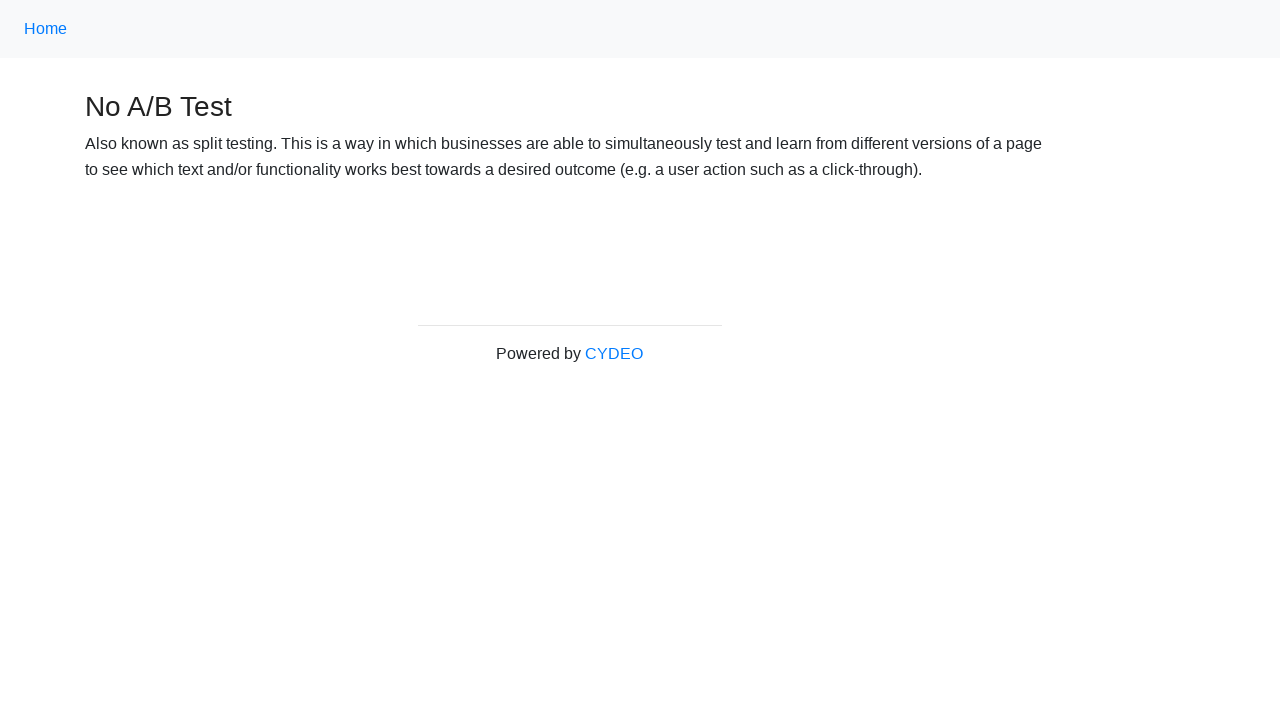

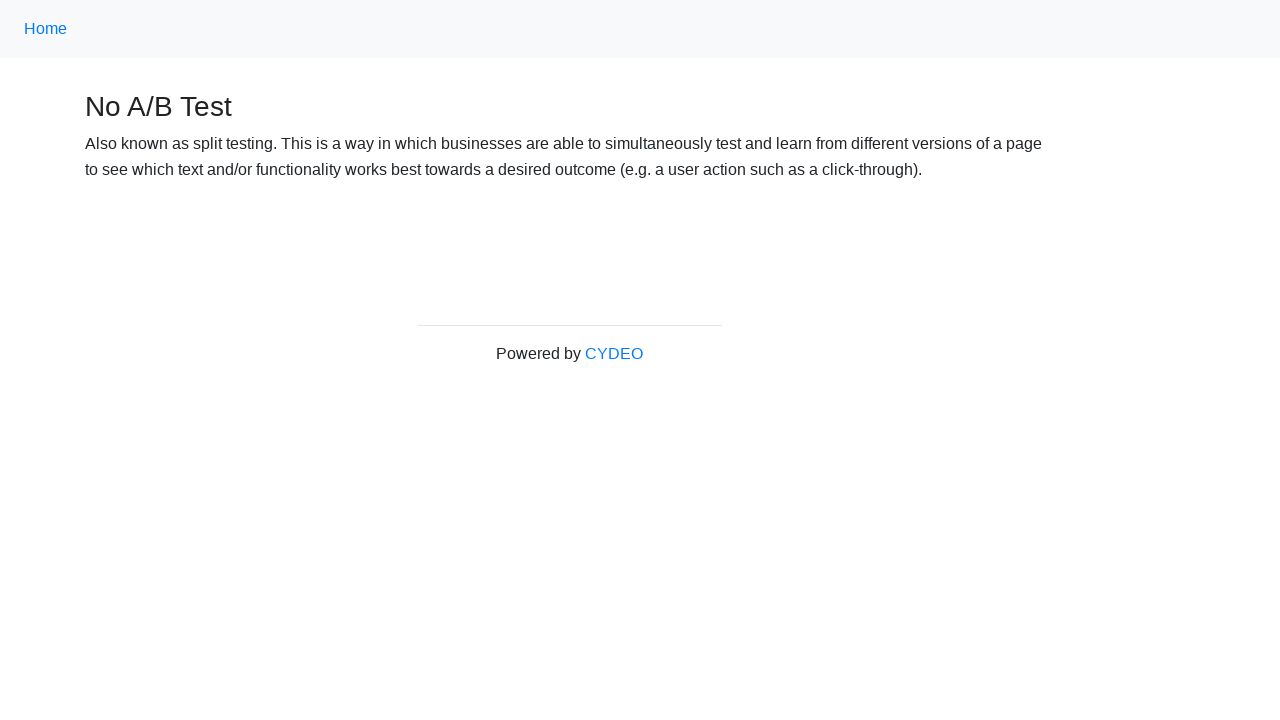